Tests pointer event properties by performing pointer movements with specific parameters, then verifies the recorded pointer events contain expected values.

Starting URL: https://selenium.dev/selenium/web/pointerActionsPage.html

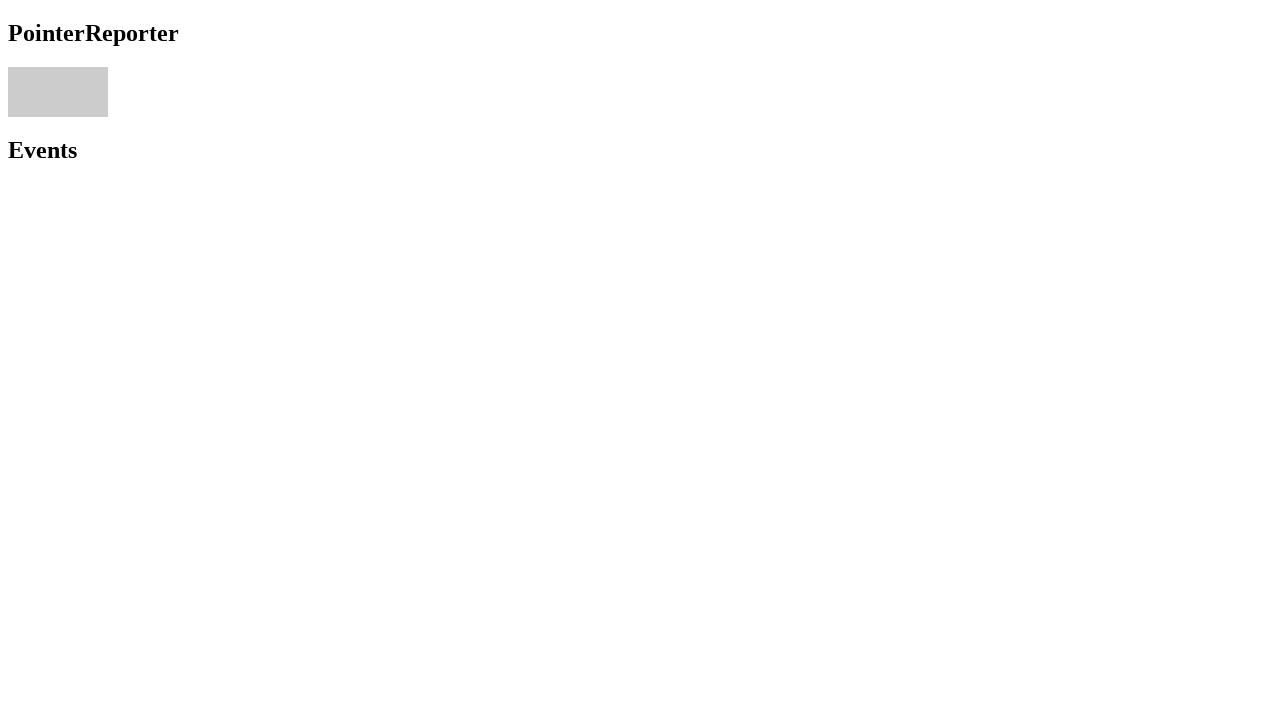

Navigated to pointer actions test page
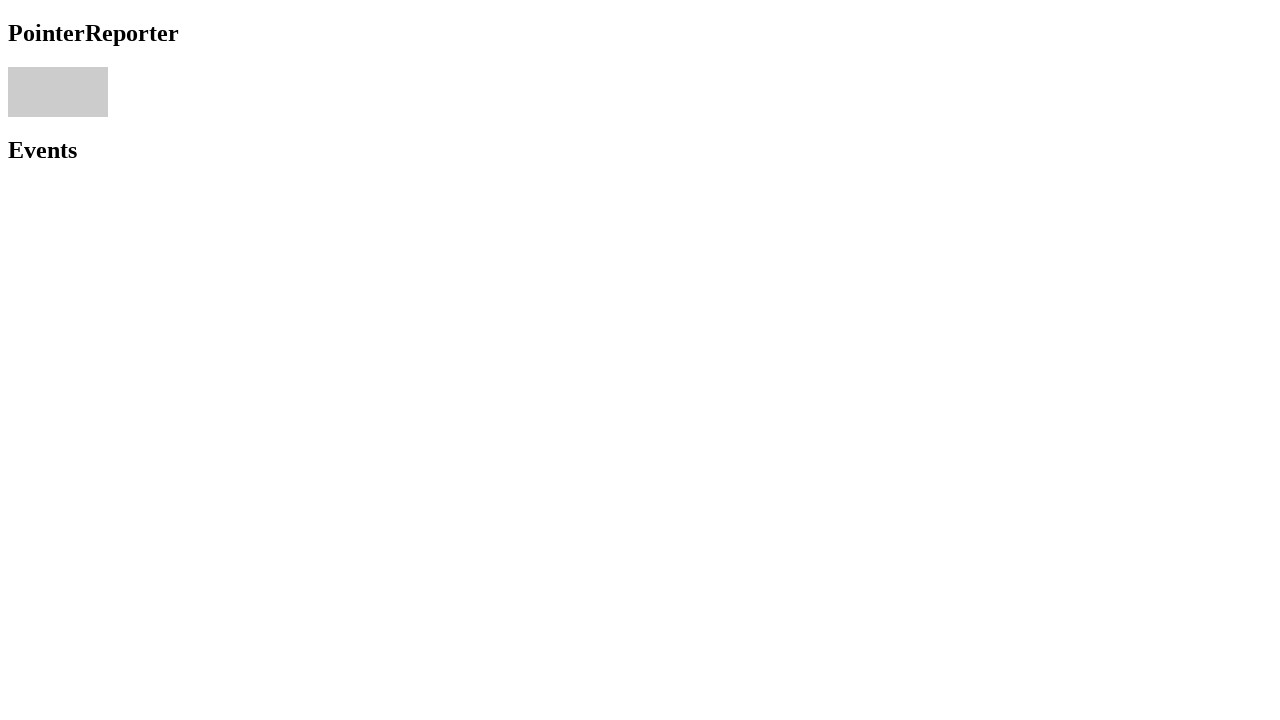

Located pointer area element
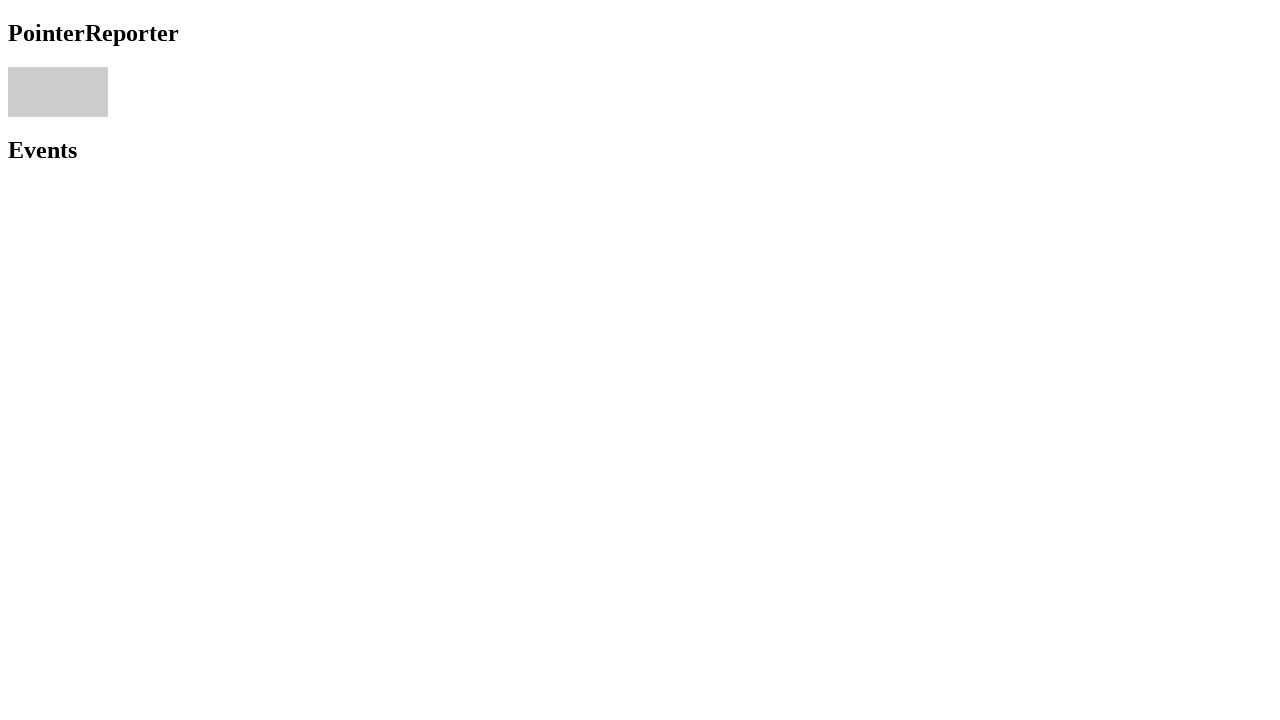

Retrieved bounding box of pointer area
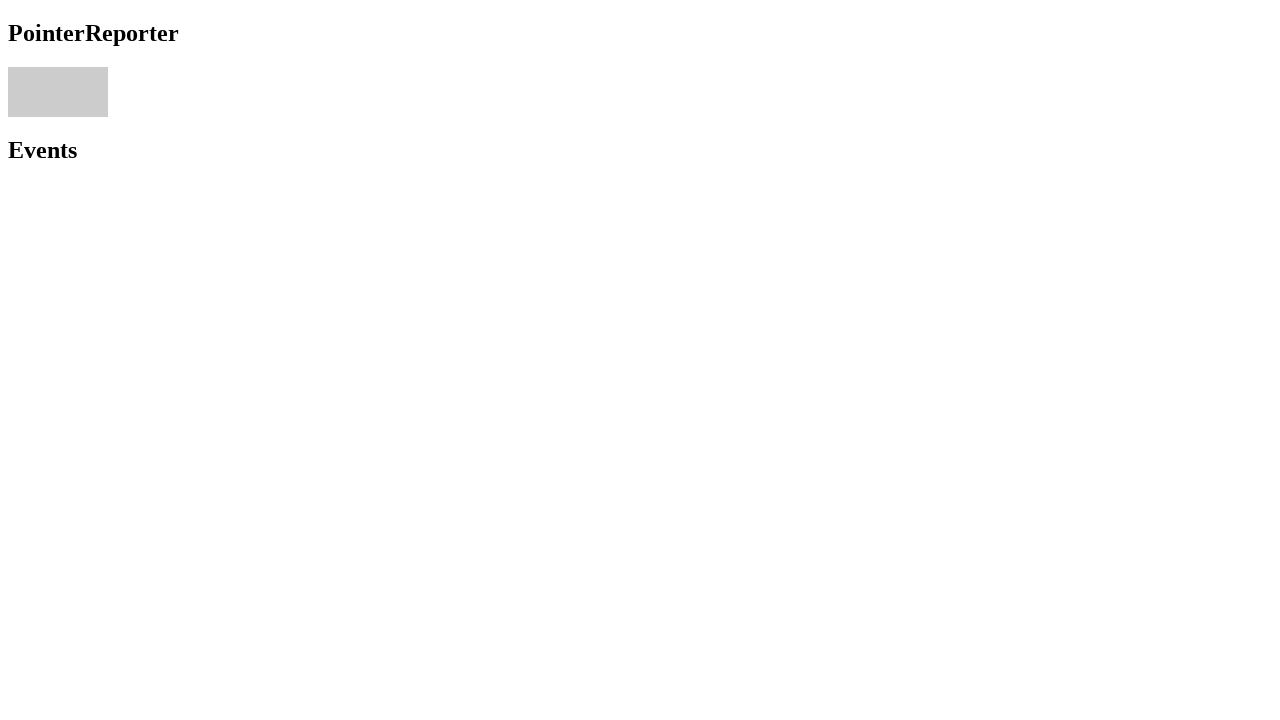

Calculated center coordinates of pointer area
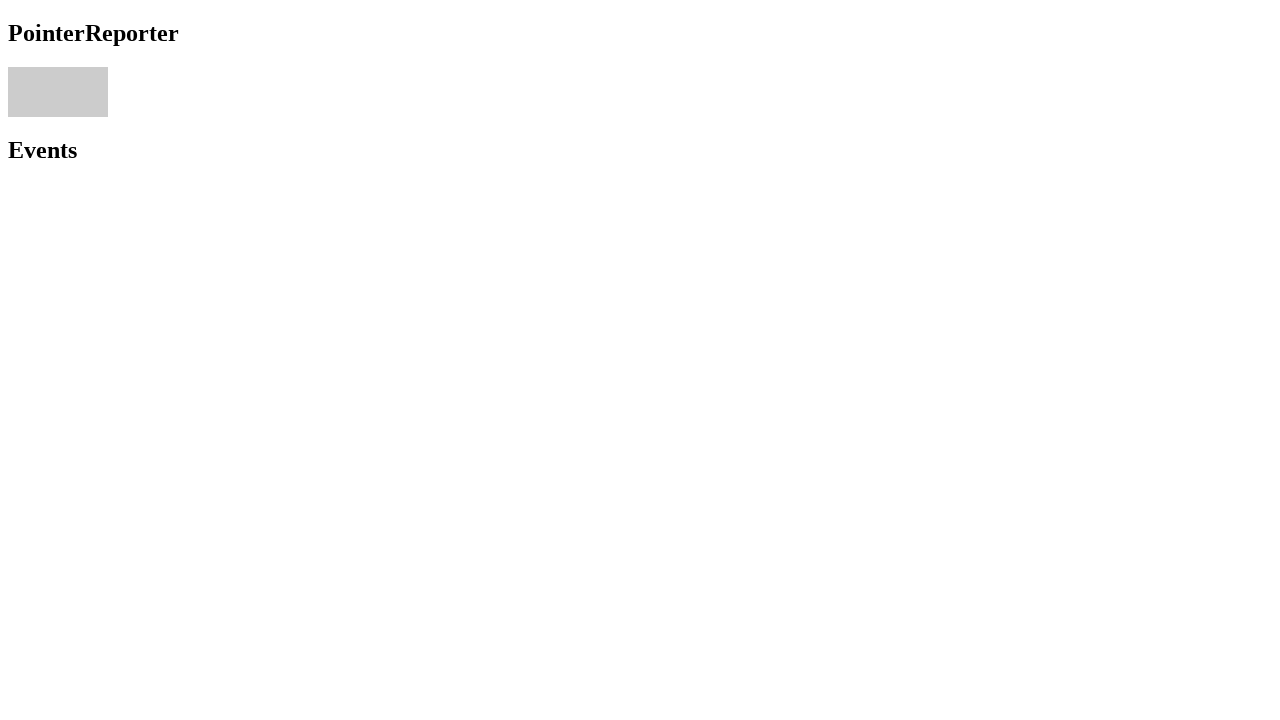

Moved mouse to center of pointer area at (58, 92)
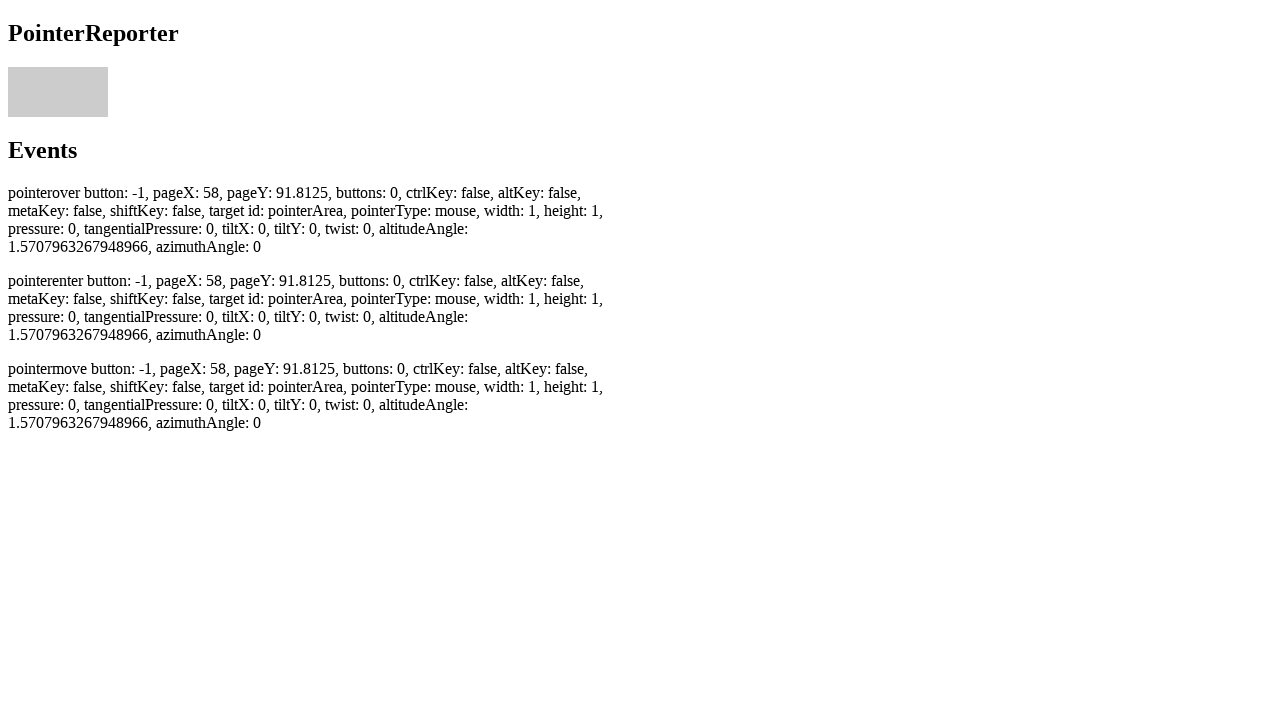

Pressed mouse button down at (58, 92)
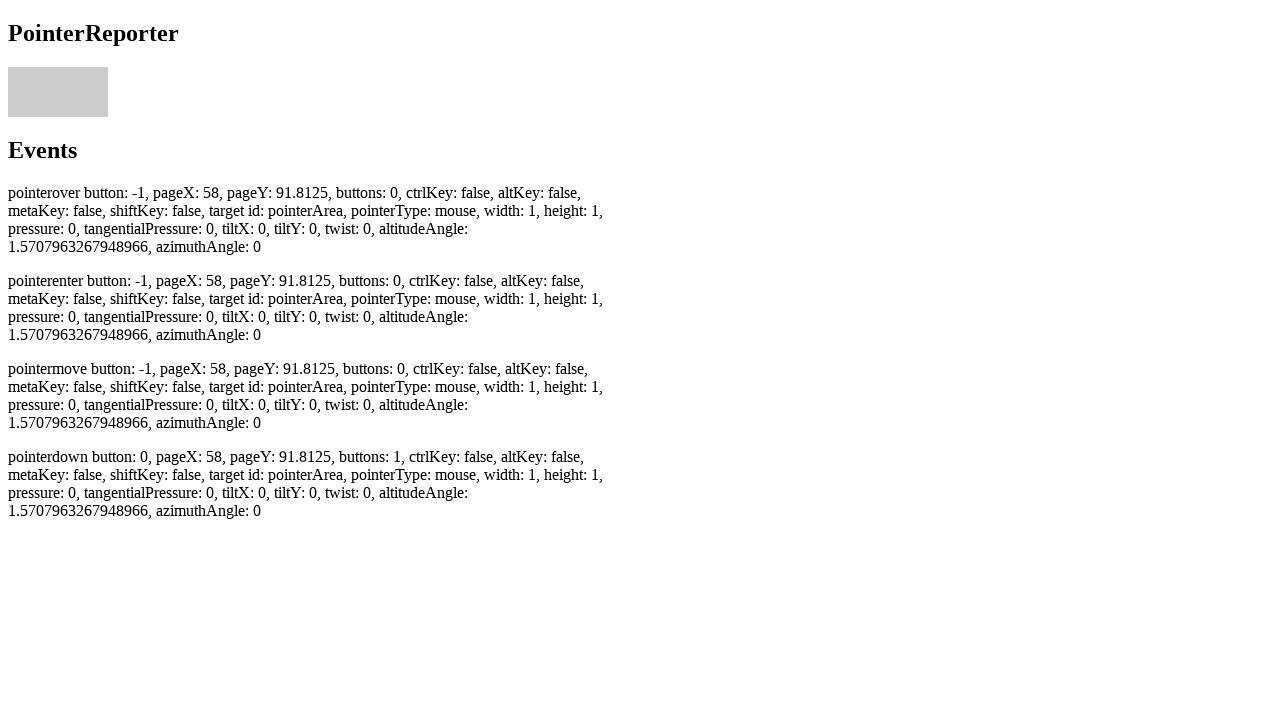

Moved mouse 2 pixels in both X and Y directions at (60, 94)
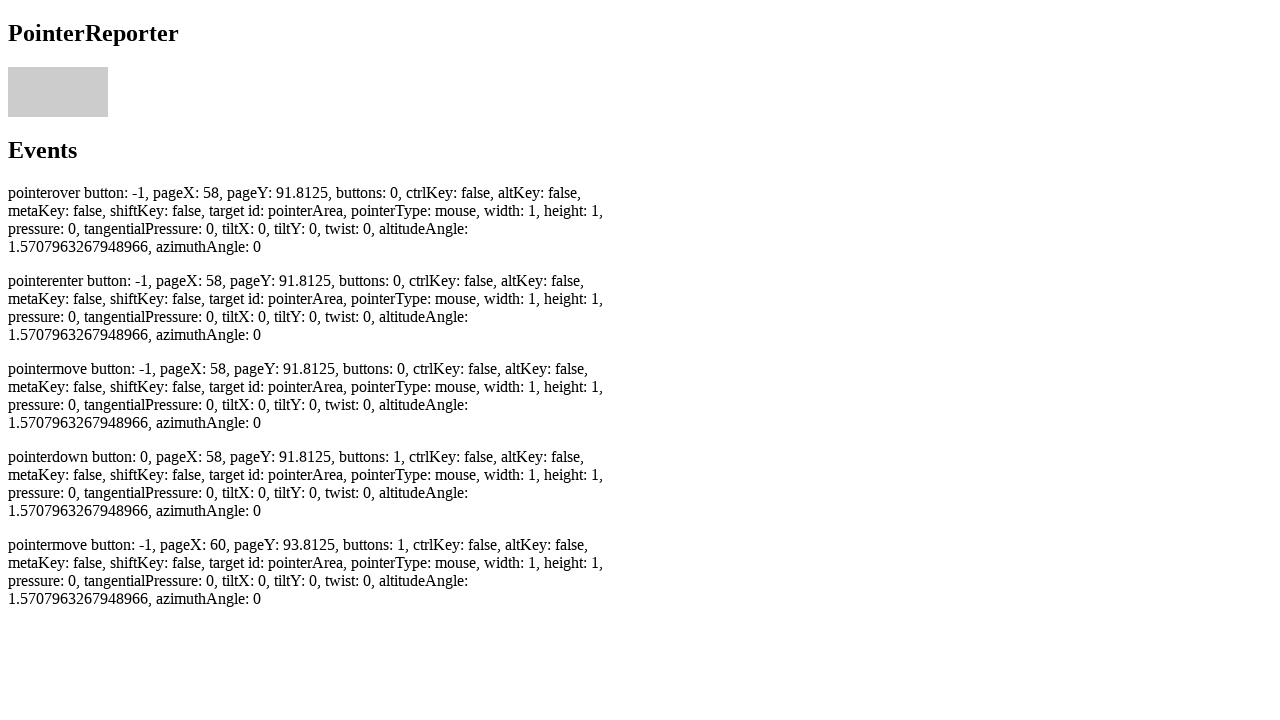

Released mouse button at (60, 94)
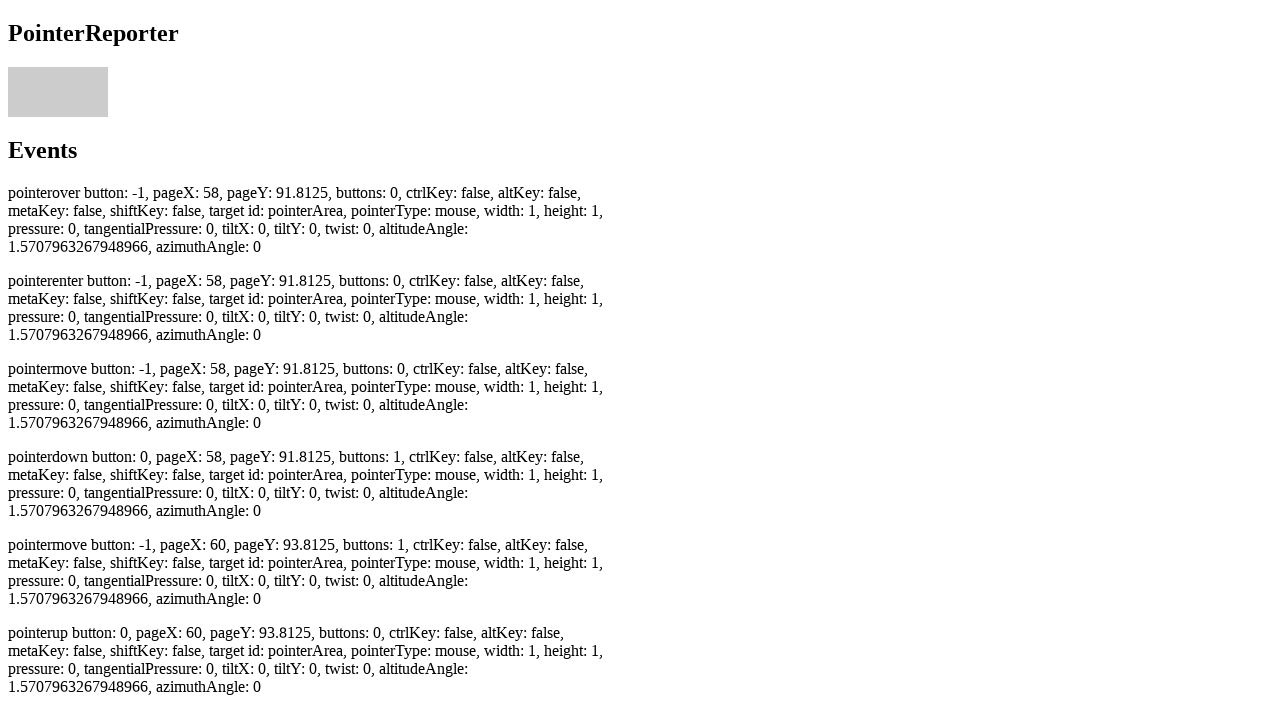

Pointer up event recorded and element appeared
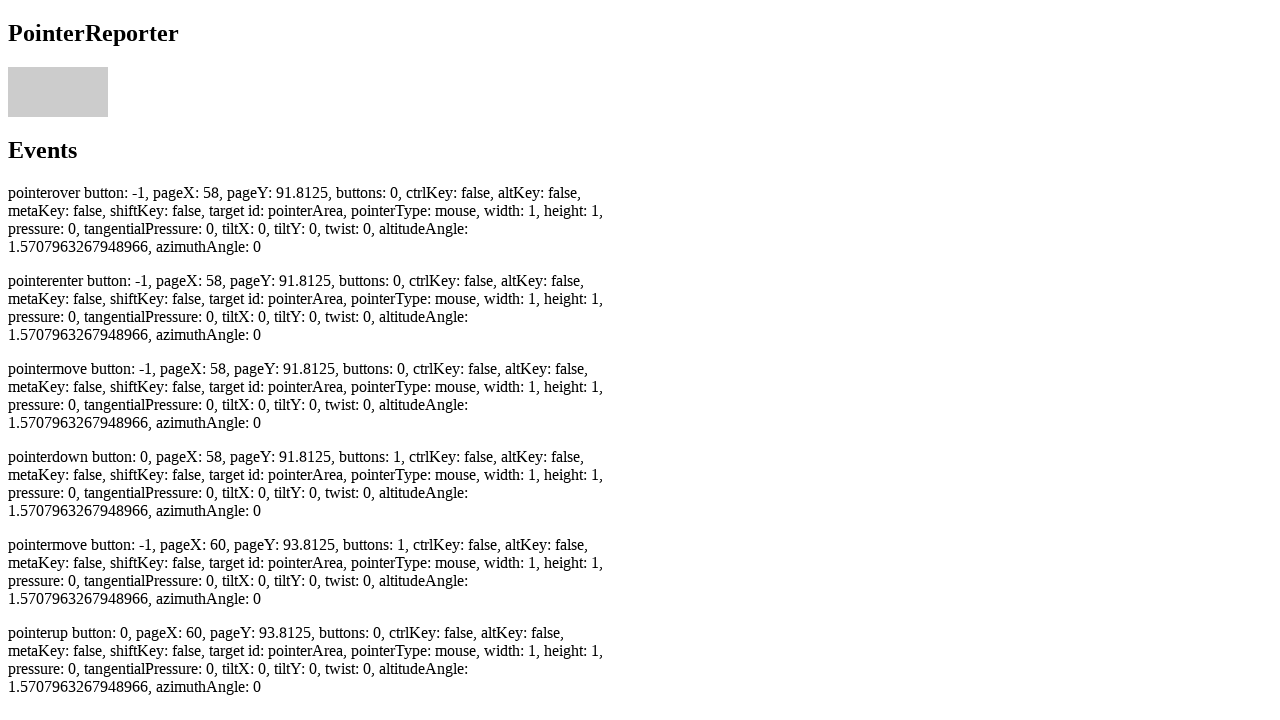

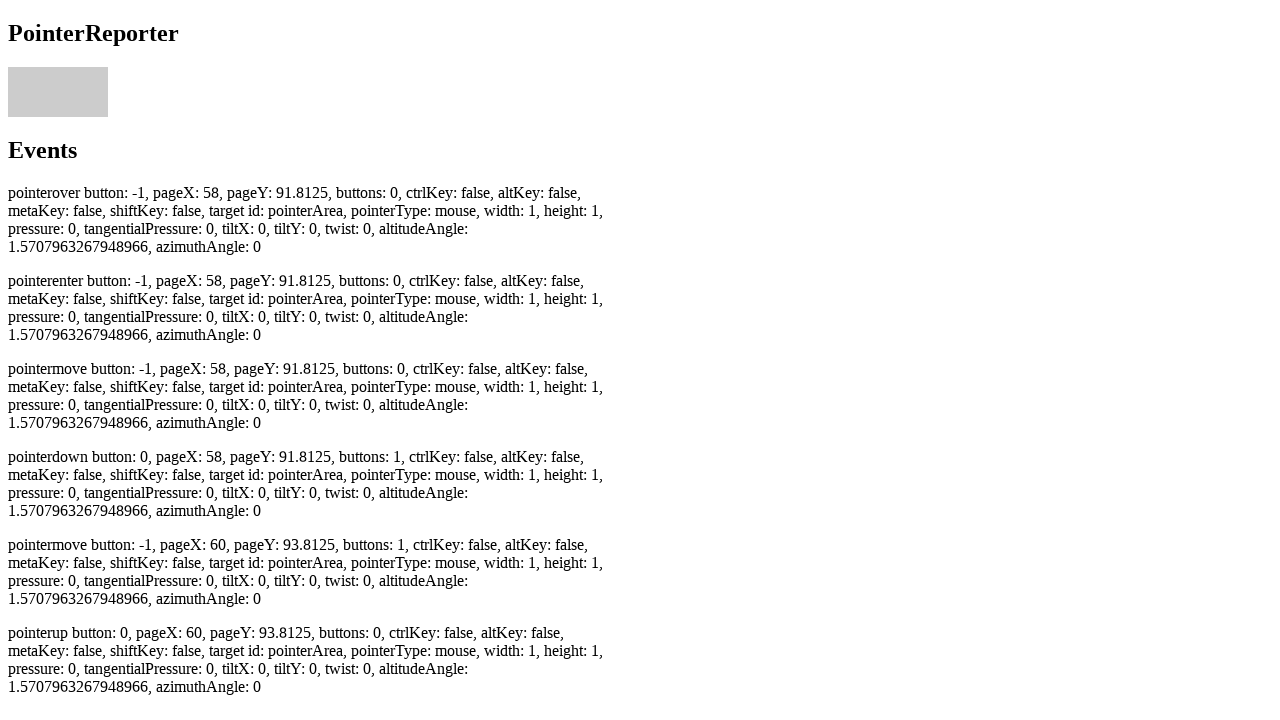